Tests that the currently applied filter link is highlighted with selected class

Starting URL: https://demo.playwright.dev/todomvc

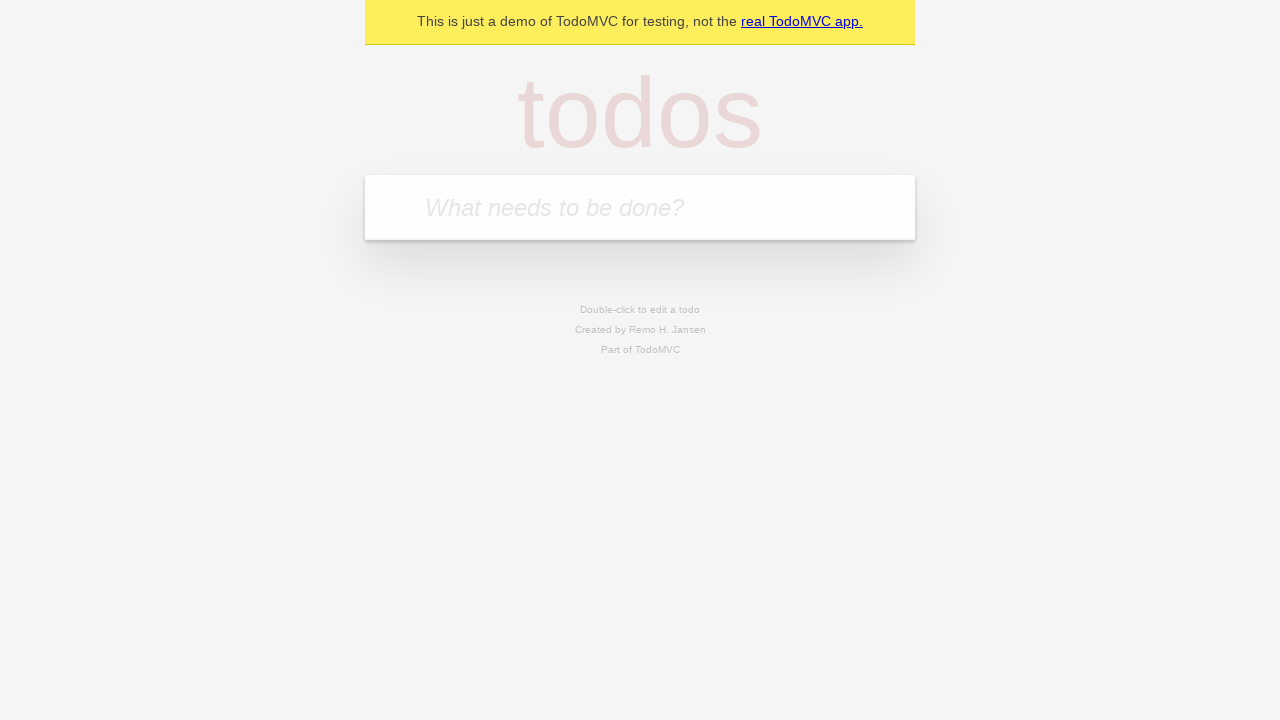

Filled todo input with 'buy some cheese' on internal:attr=[placeholder="What needs to be done?"i]
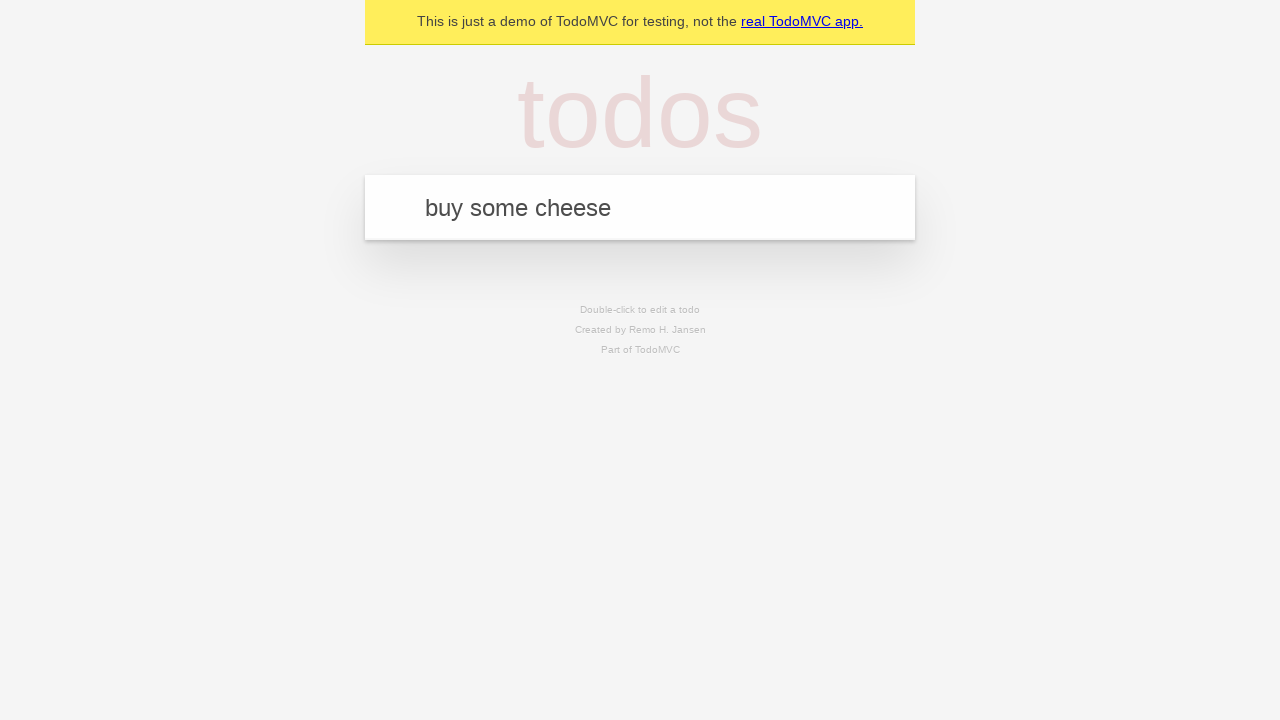

Pressed Enter to create todo 'buy some cheese' on internal:attr=[placeholder="What needs to be done?"i]
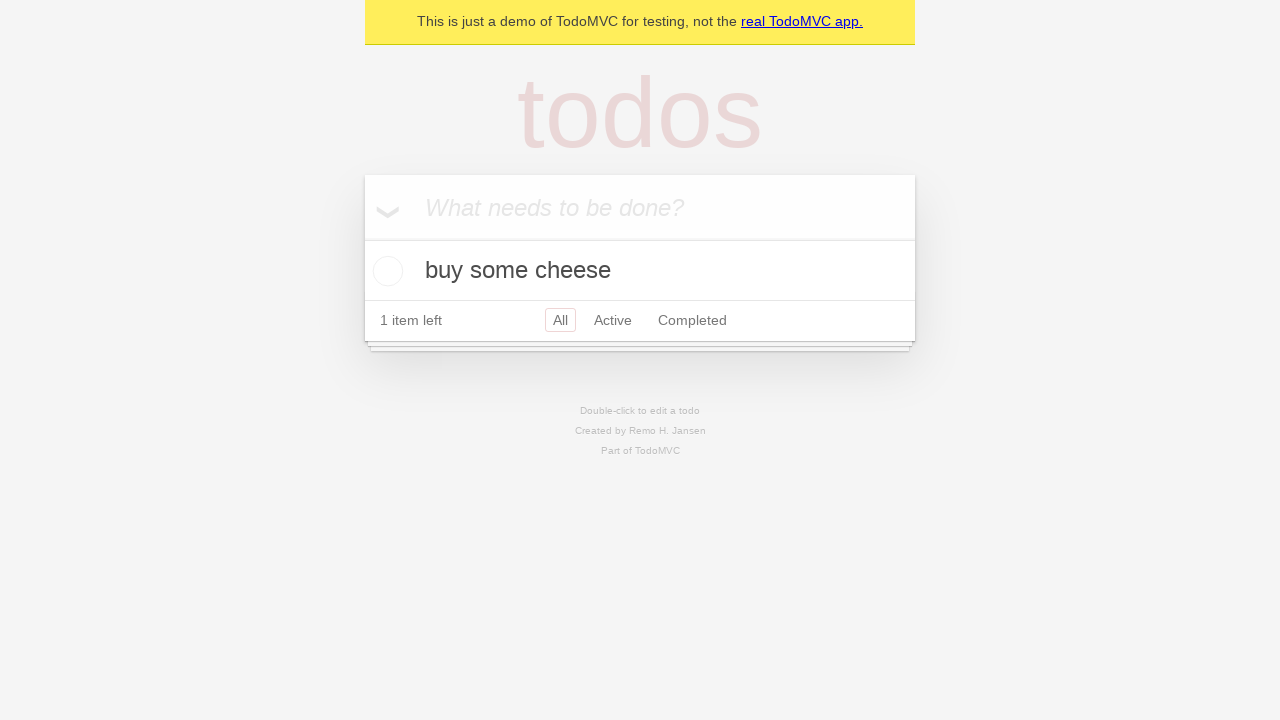

Filled todo input with 'feed the cat' on internal:attr=[placeholder="What needs to be done?"i]
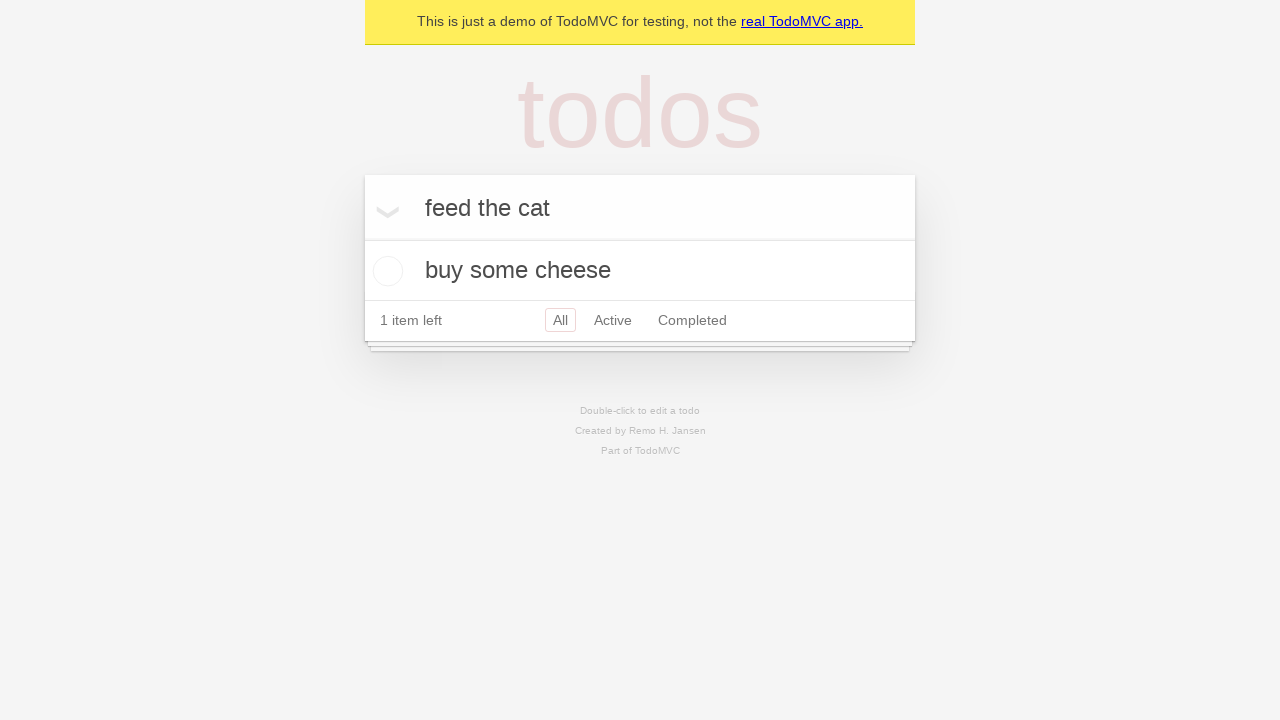

Pressed Enter to create todo 'feed the cat' on internal:attr=[placeholder="What needs to be done?"i]
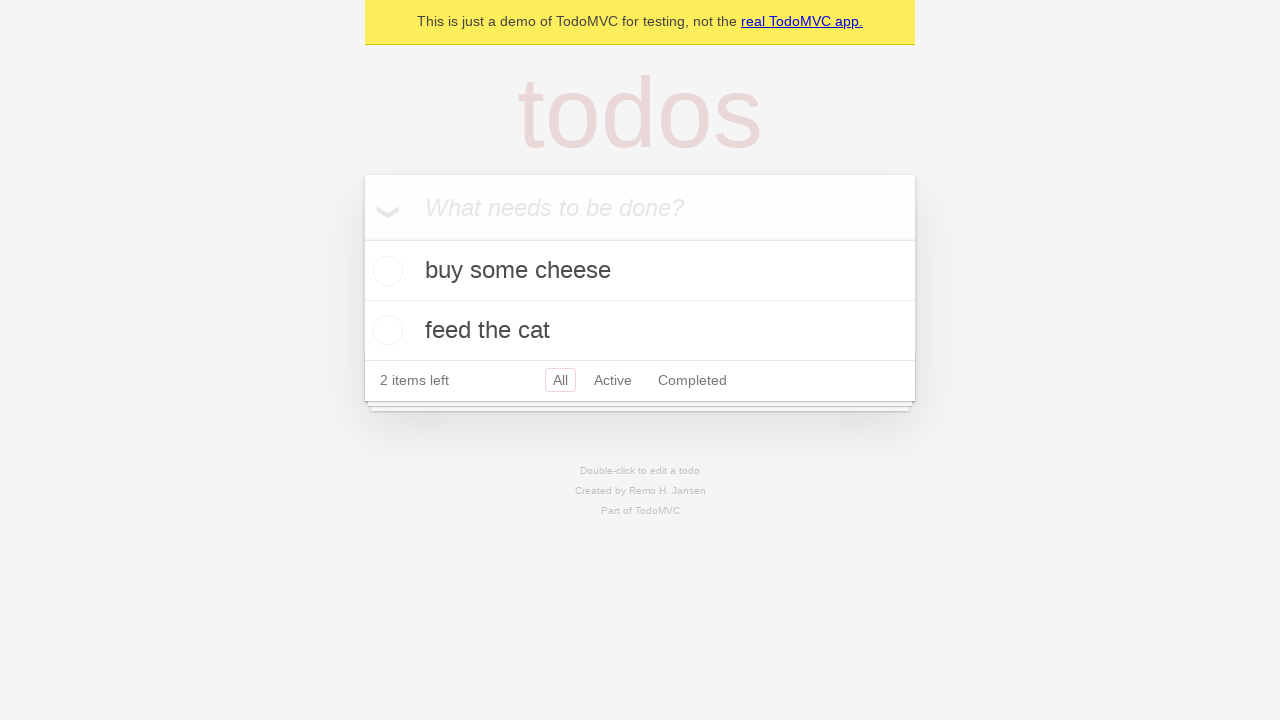

Filled todo input with 'book a doctors appointment' on internal:attr=[placeholder="What needs to be done?"i]
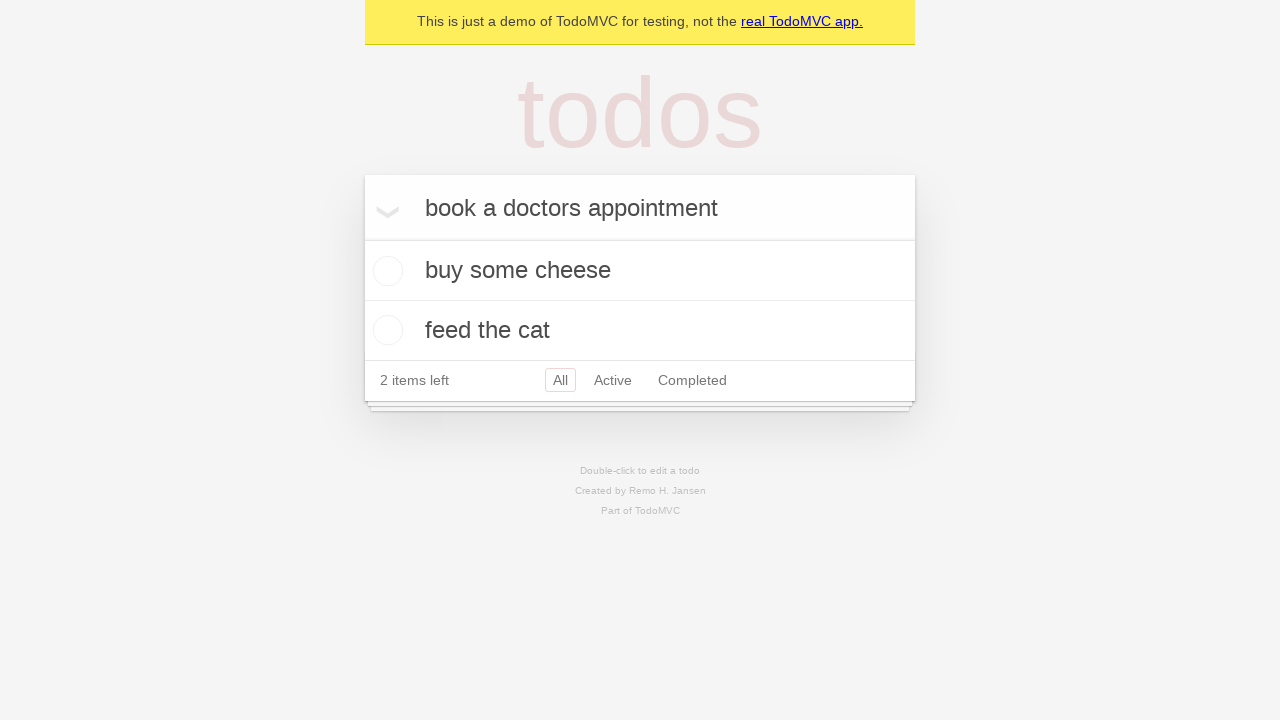

Pressed Enter to create todo 'book a doctors appointment' on internal:attr=[placeholder="What needs to be done?"i]
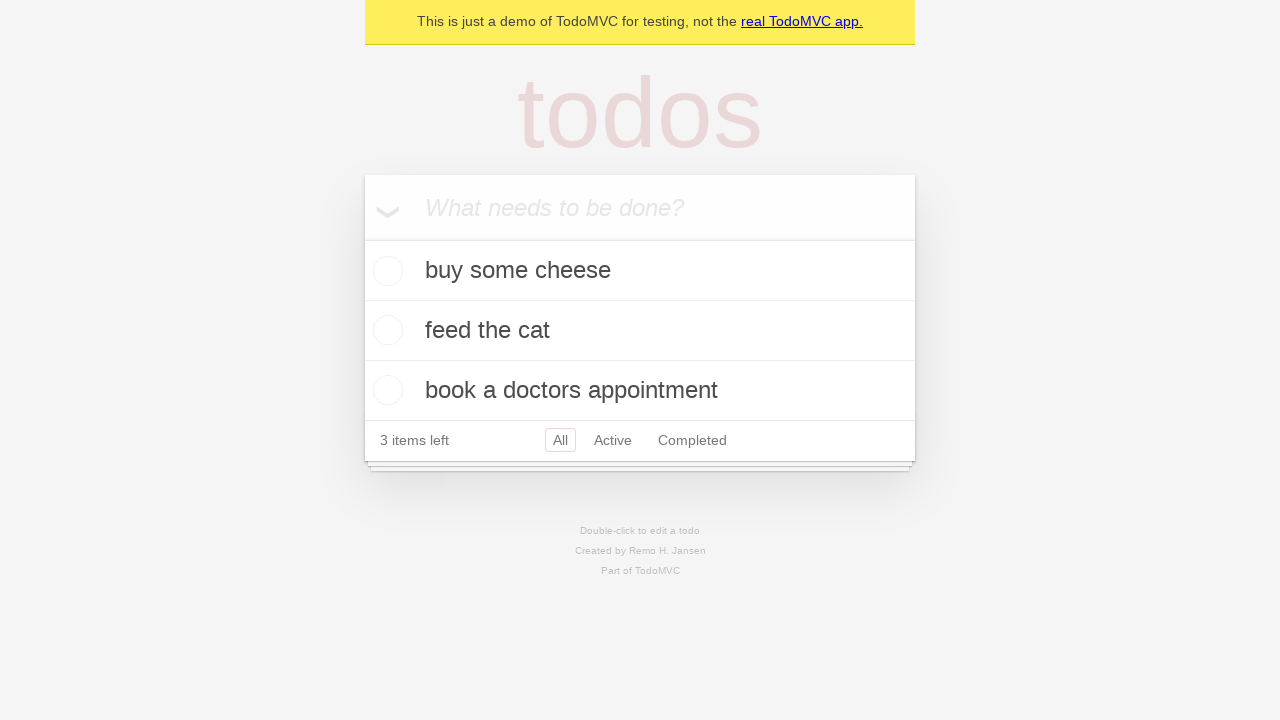

Waited for third todo item to be created
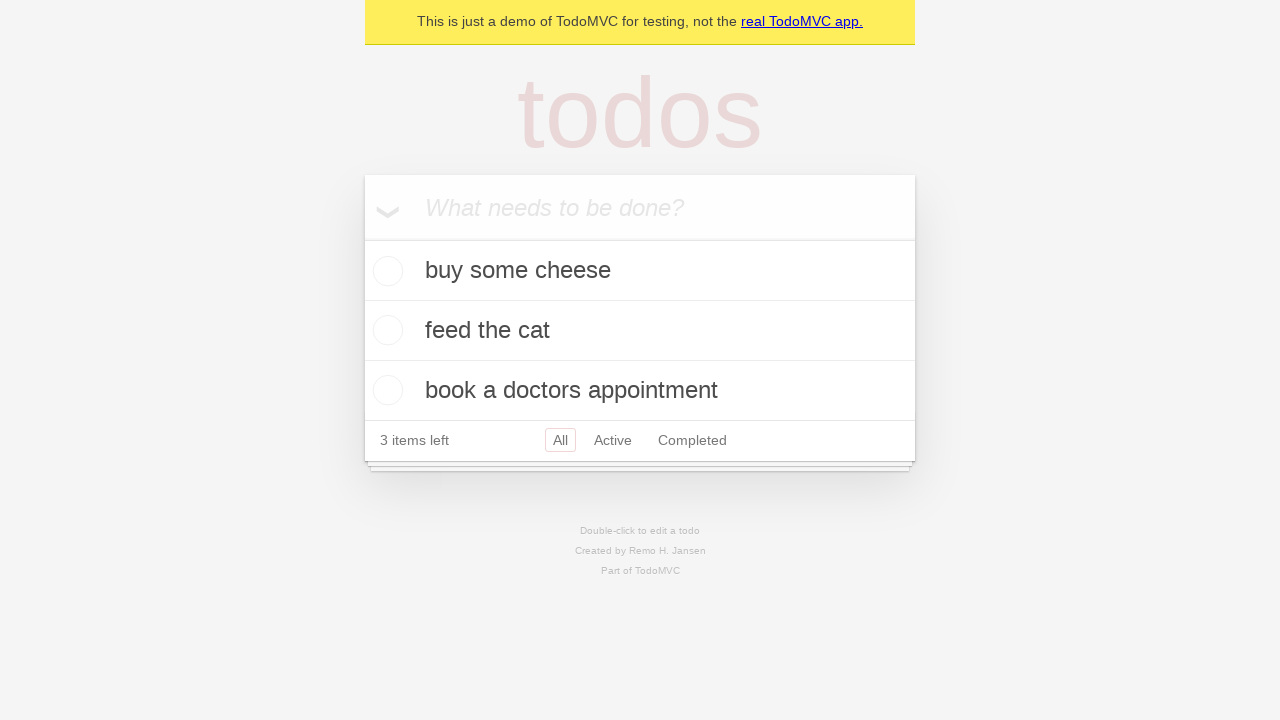

Clicked Active filter link at (613, 440) on internal:role=link[name="Active"i]
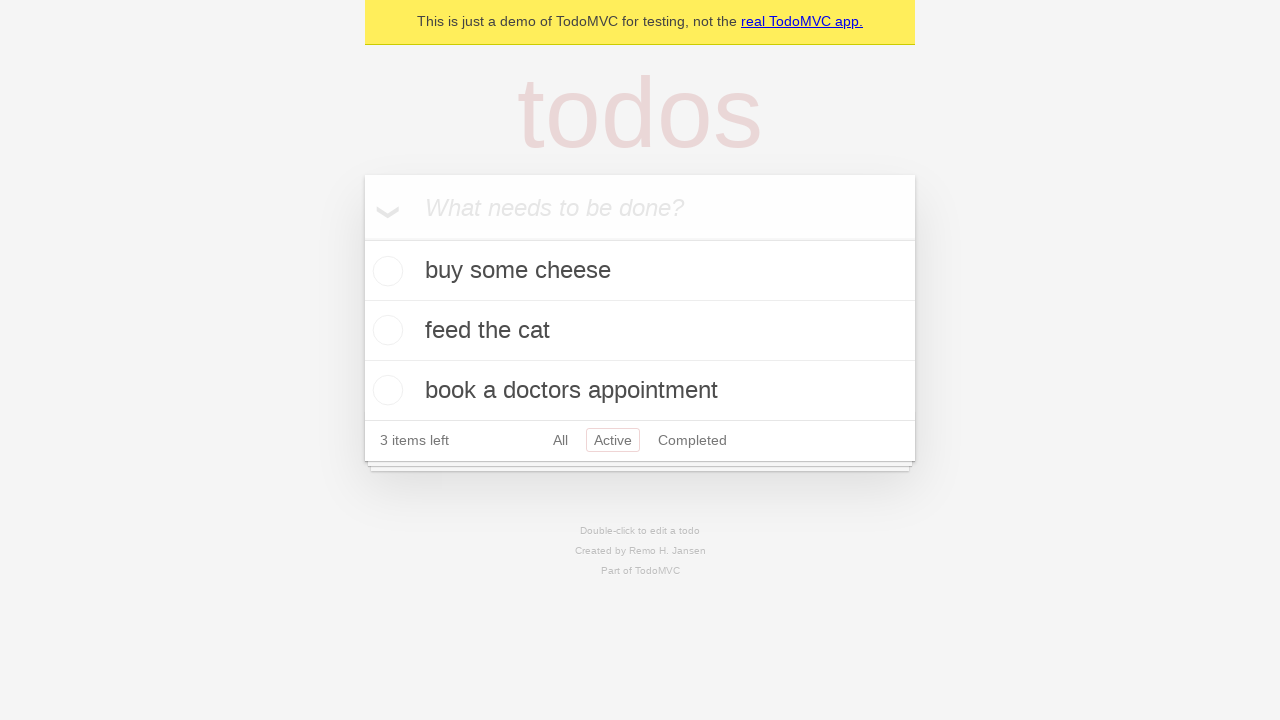

Clicked Completed filter link at (692, 440) on internal:role=link[name="Completed"i]
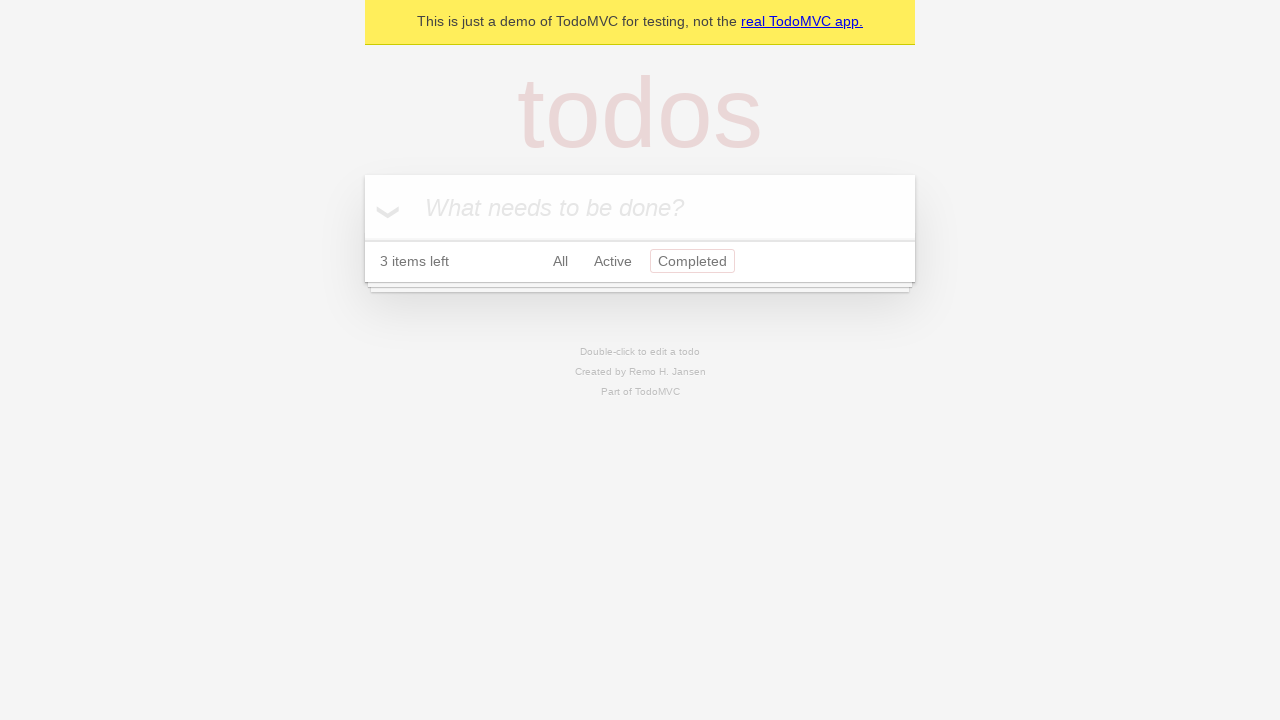

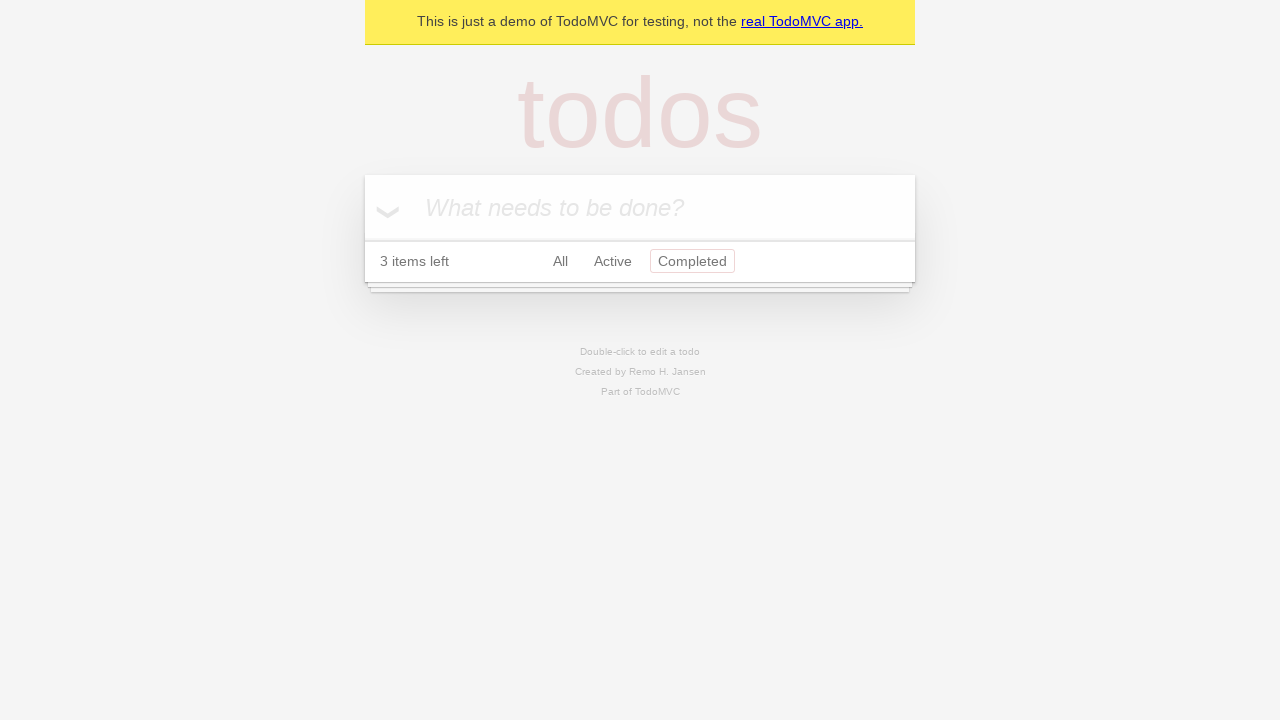